Tests login failure when username field is empty but password is provided

Starting URL: https://www.saucedemo.com/

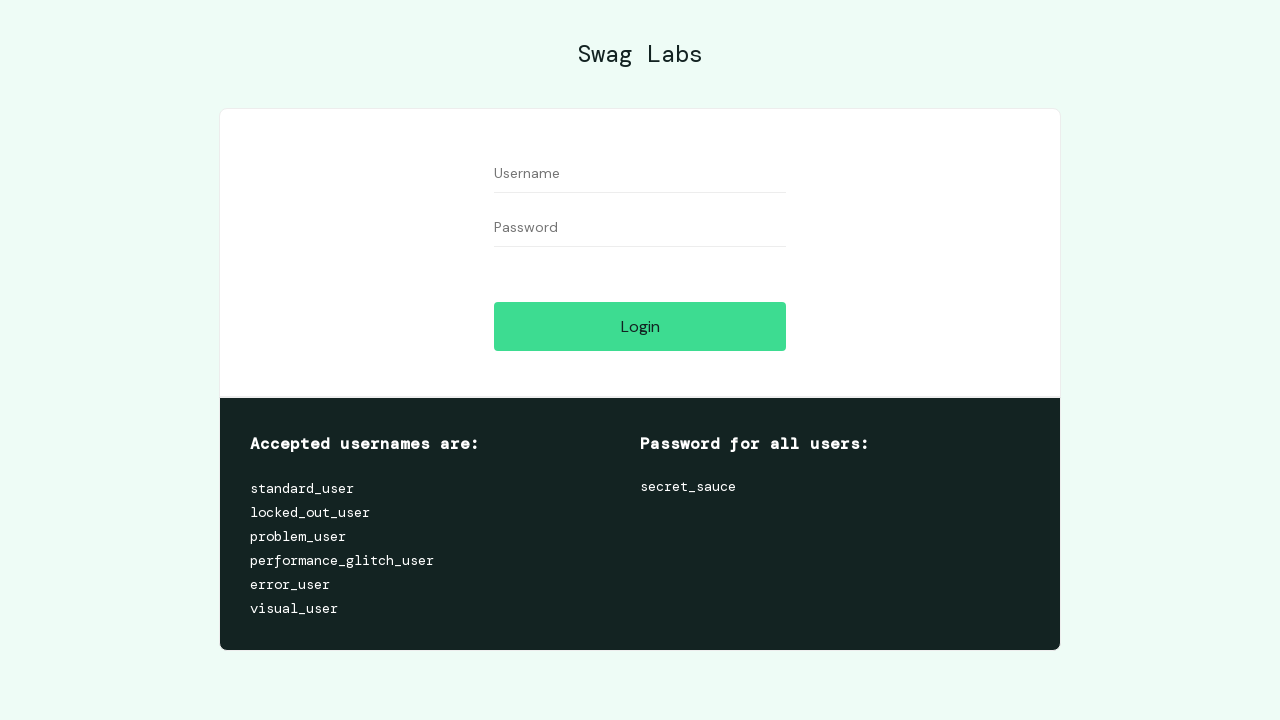

Filled password field with 'secret_sauce', leaving username field empty on #password
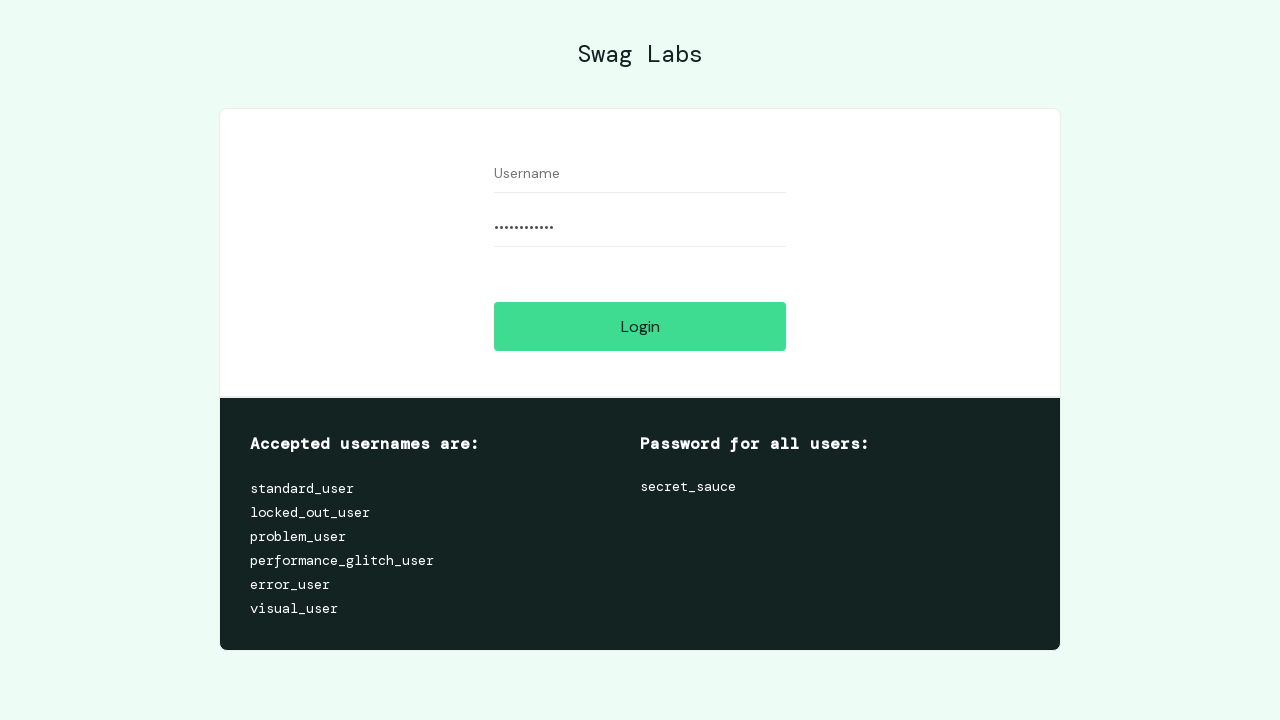

Clicked login button with empty username at (640, 326) on #login-button
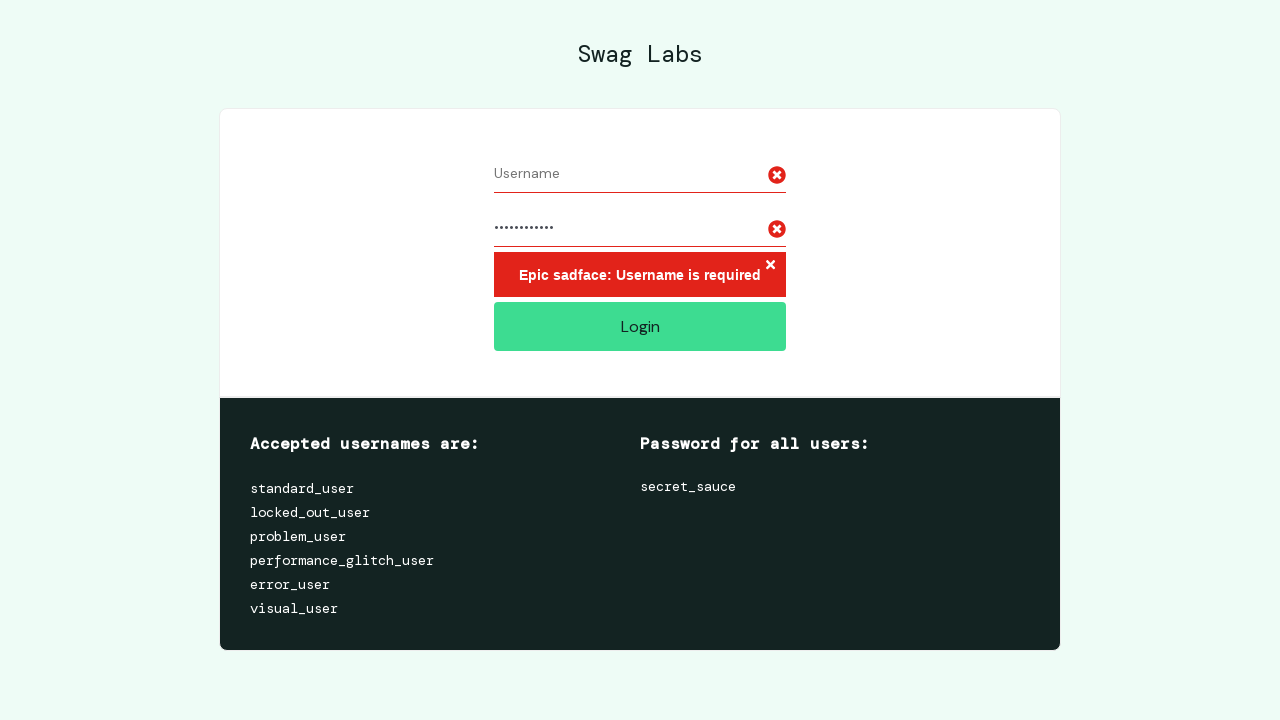

Verified error message appeared due to missing username
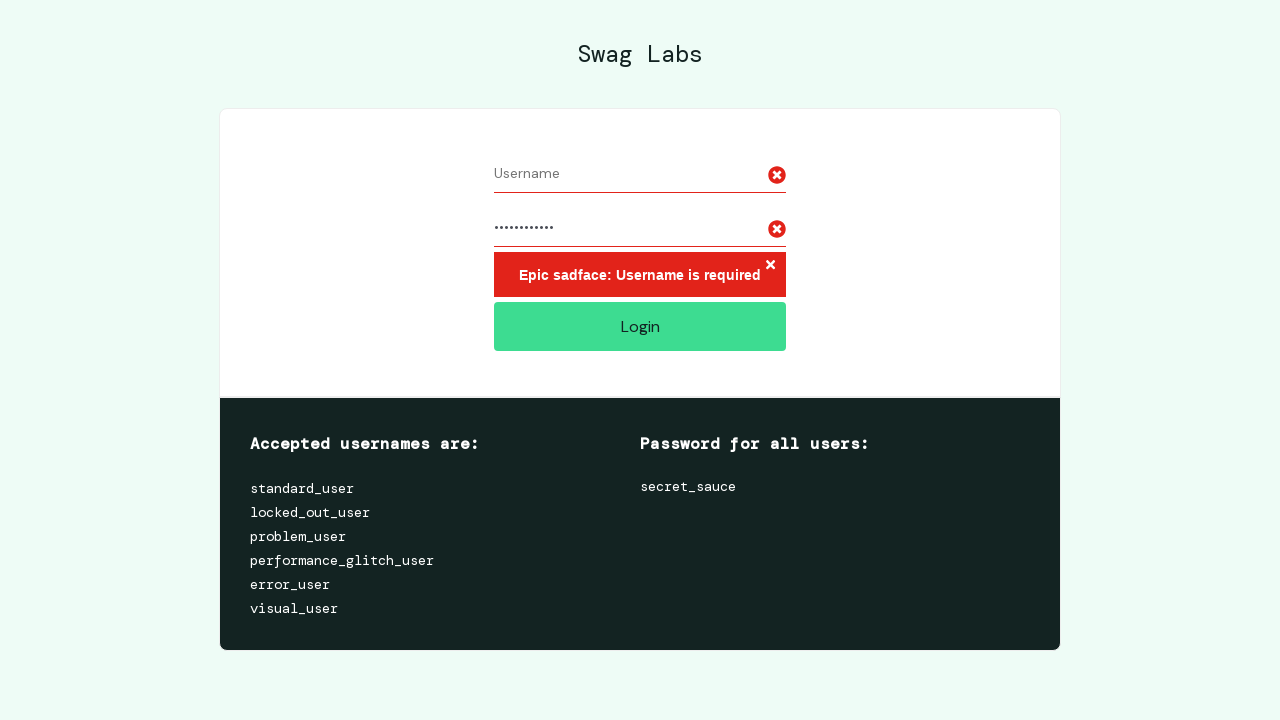

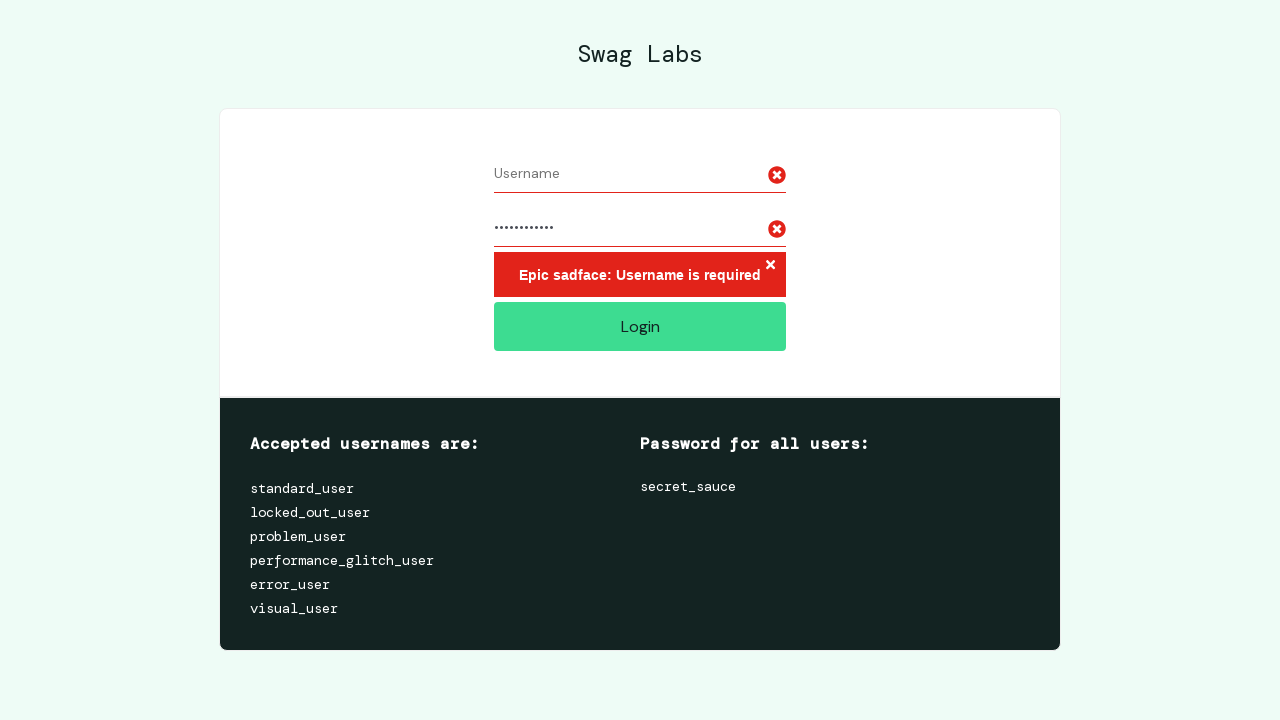